Tests web table interactions by selecting checkboxes for specific products in a table.

Starting URL: https://testautomationpractice.blogspot.com/

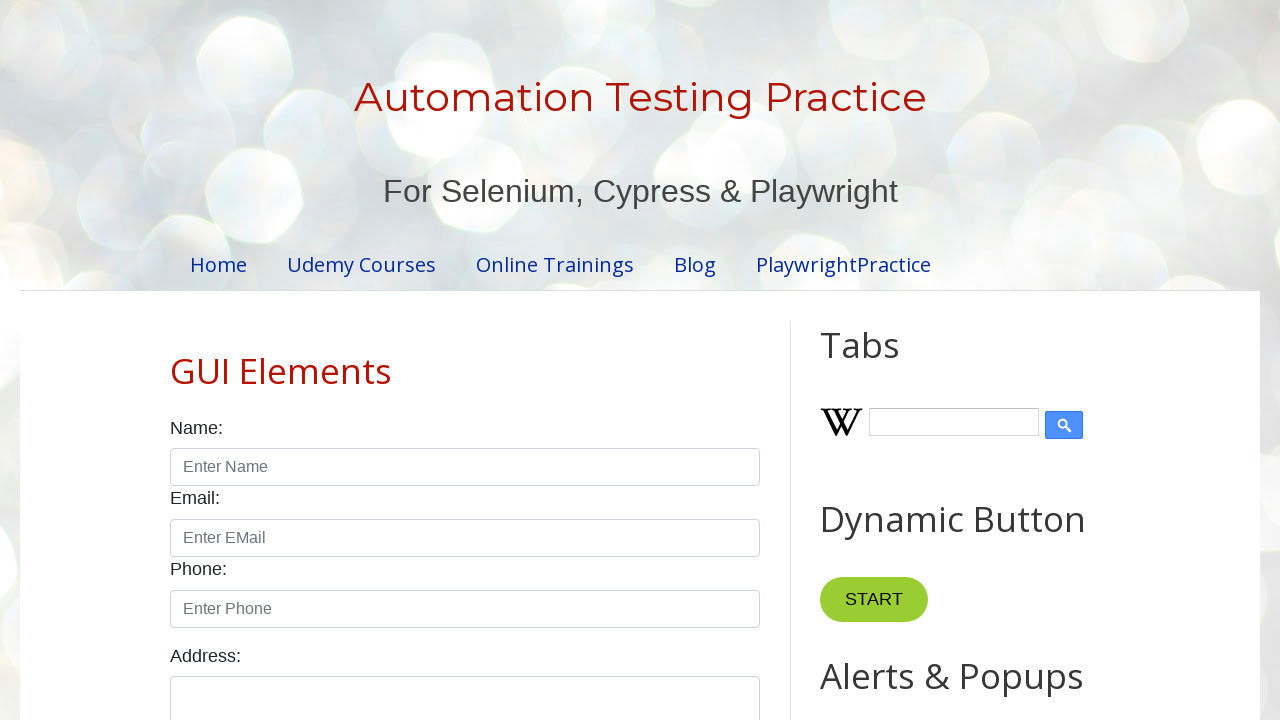

Waited for product table to load
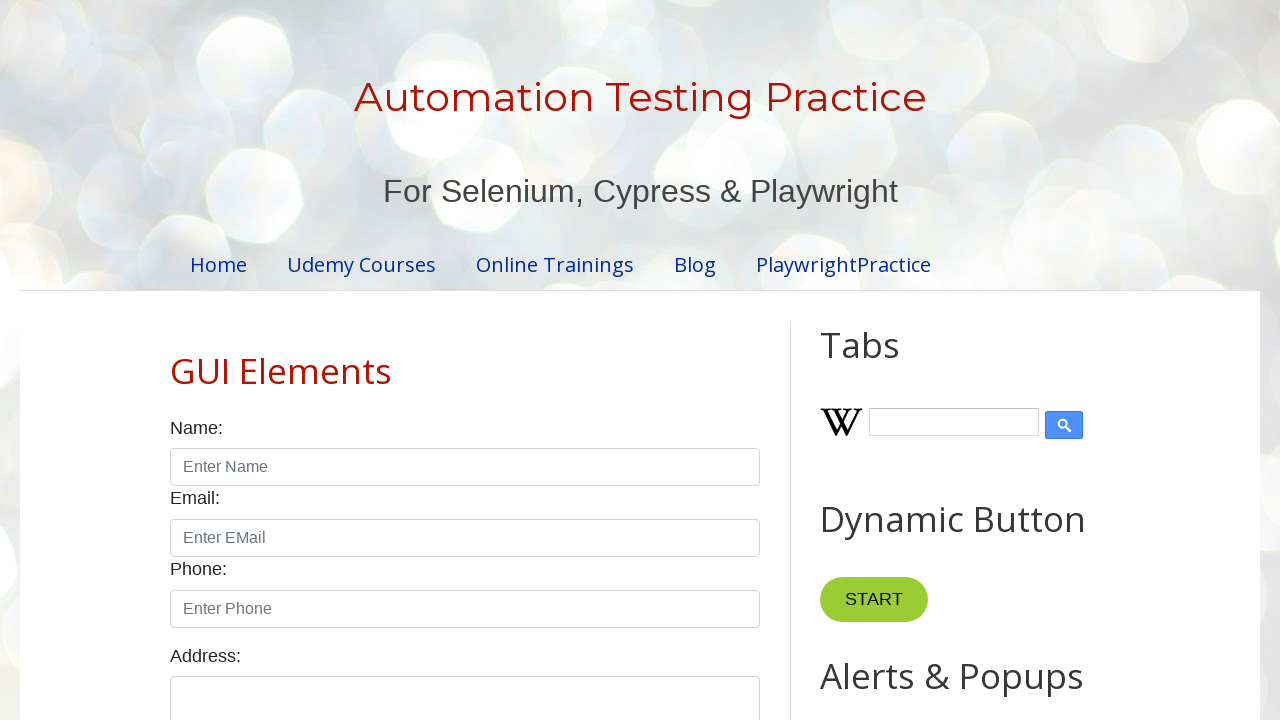

Located all table rows in product table
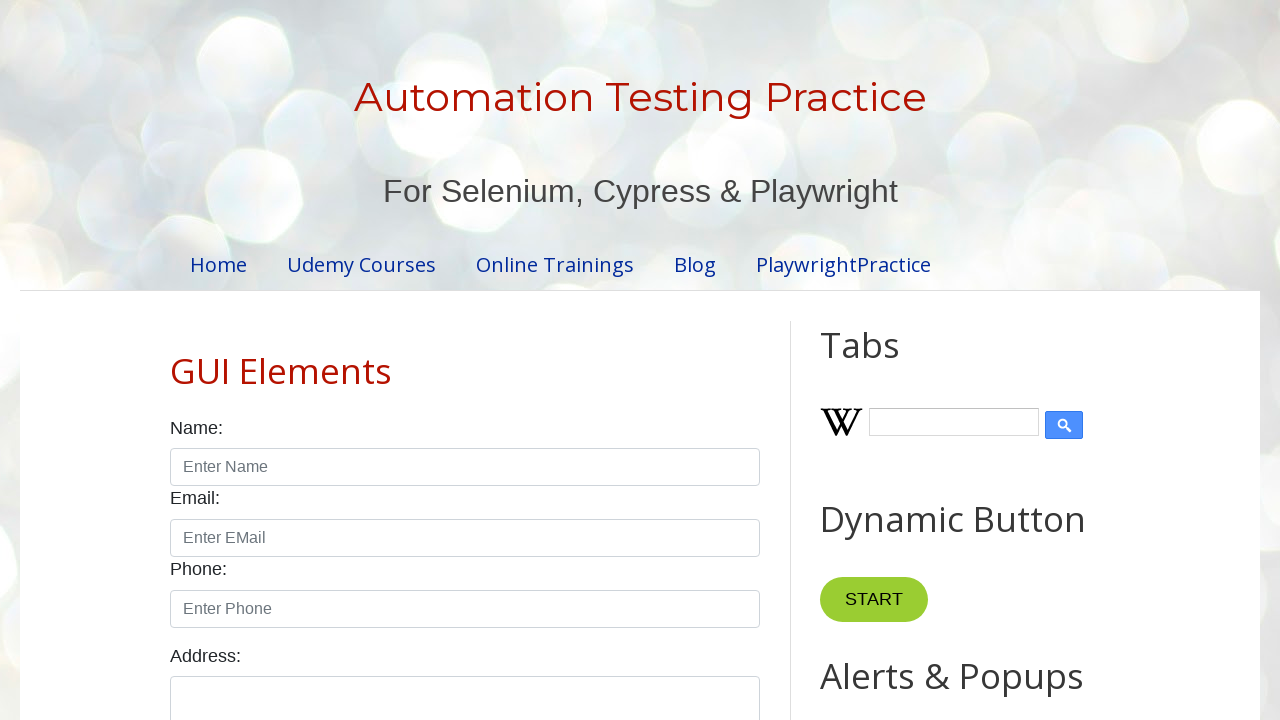

Selected checkbox for Smartwatch product at (651, 361) on #productTable >> tbody tr >> internal:has-text="Smartwatch"i >> input
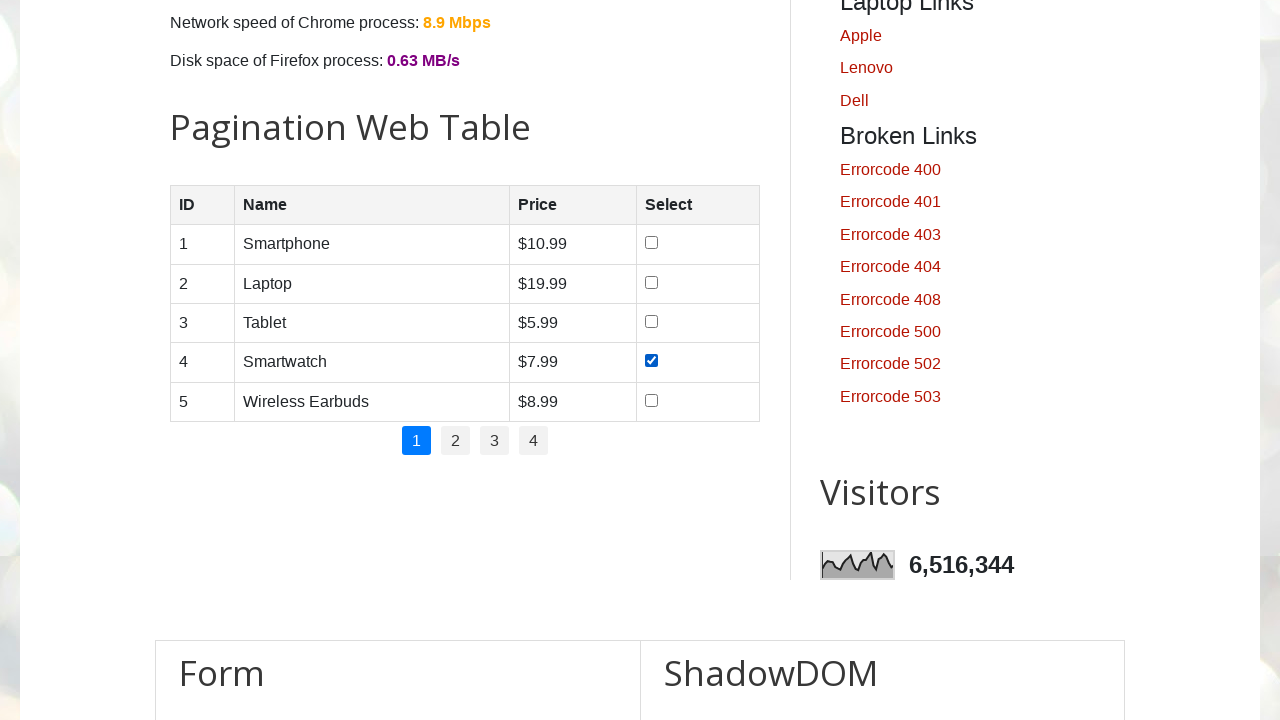

Selected checkbox for Laptop product at (651, 282) on #productTable >> tbody tr >> internal:has-text="Laptop"i >> input
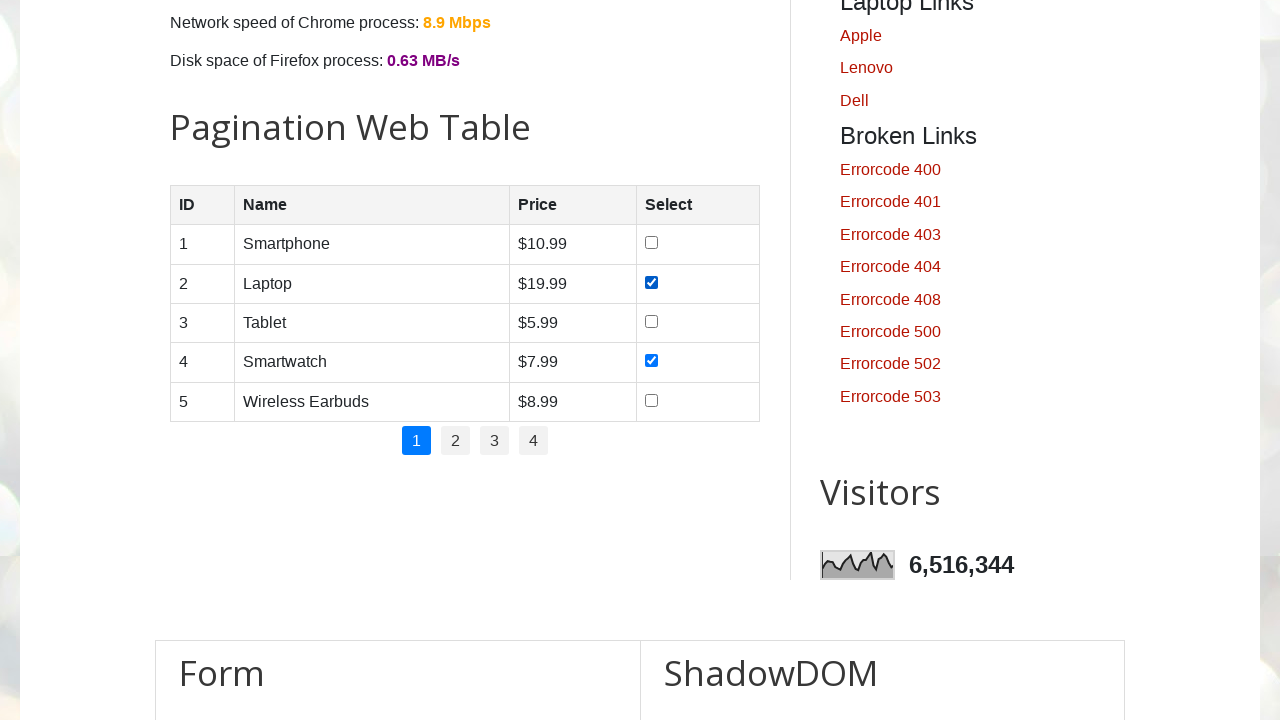

Selected checkbox for Smartphone product at (651, 243) on #productTable >> tbody tr >> internal:has-text="Smartphone"i >> input
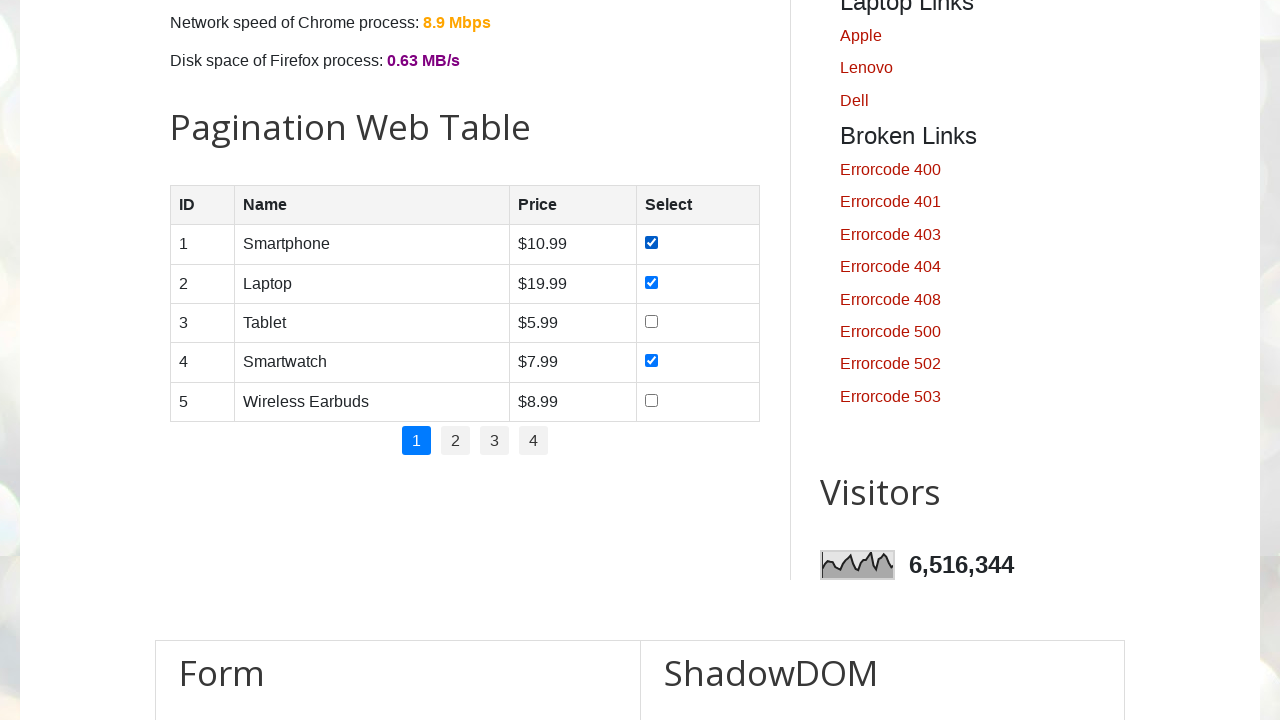

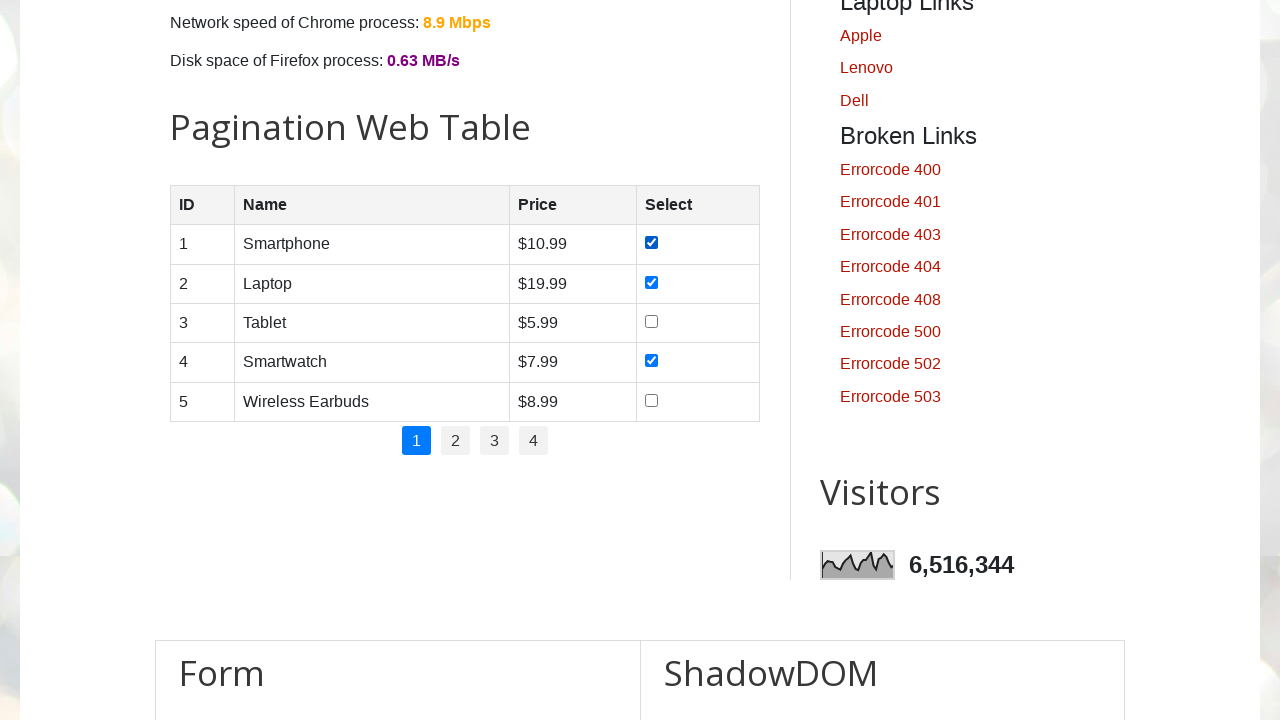